Tests the web table filtering functionality by searching for "Strawberry" and verifying that the filtered results contain only matching items

Starting URL: https://rahulshettyacademy.com/seleniumPractise/#/offers

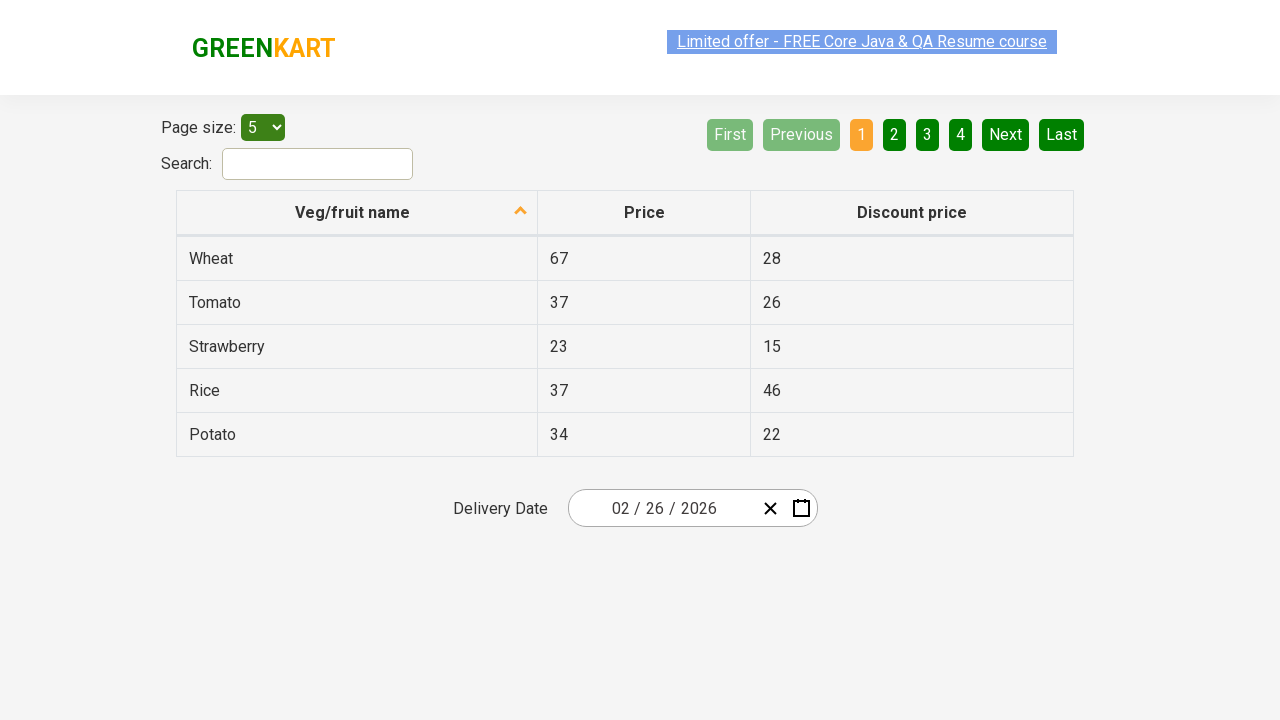

Entered 'Strawberry' in the search field on #search-field
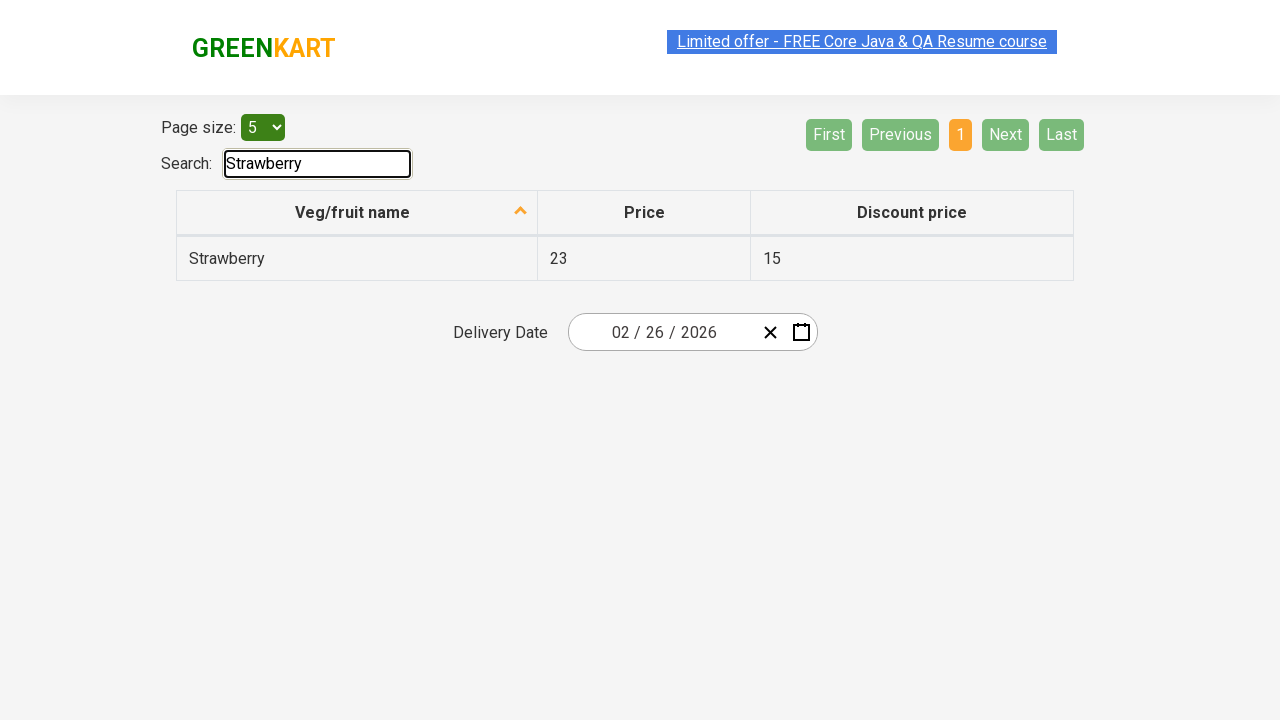

Waited for filter to apply
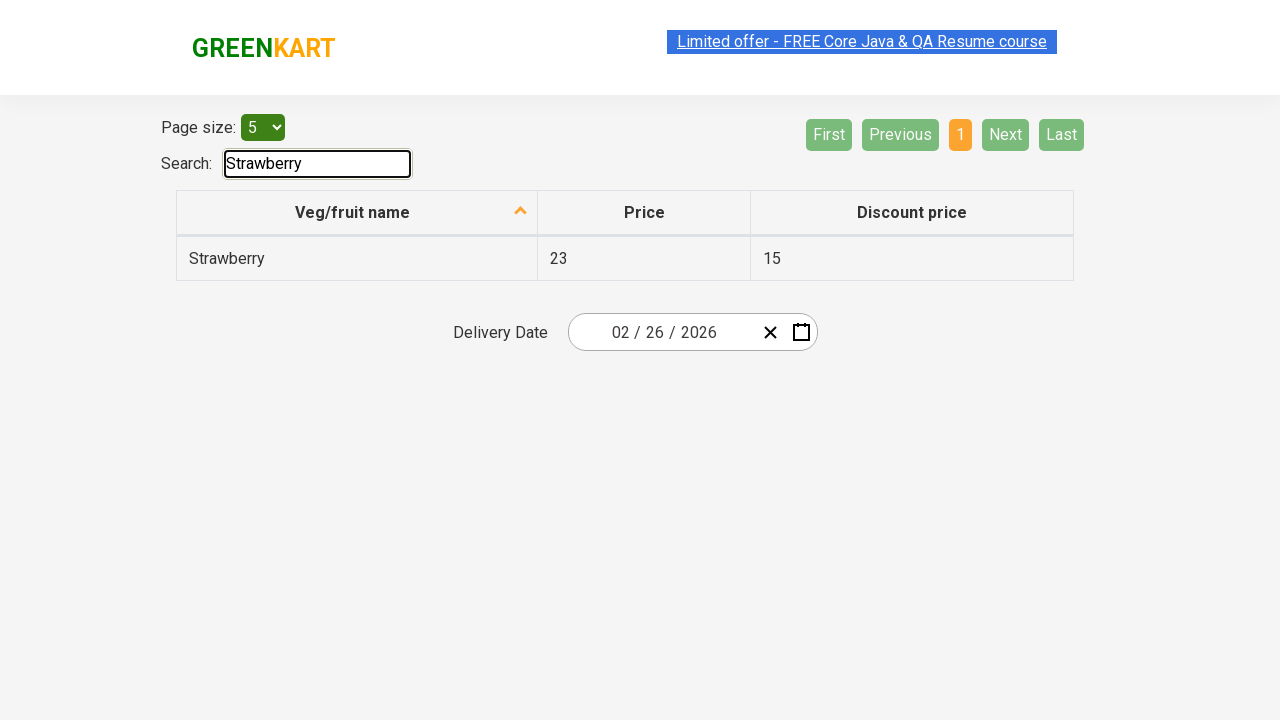

Retrieved all vegetable name cells from the filtered table
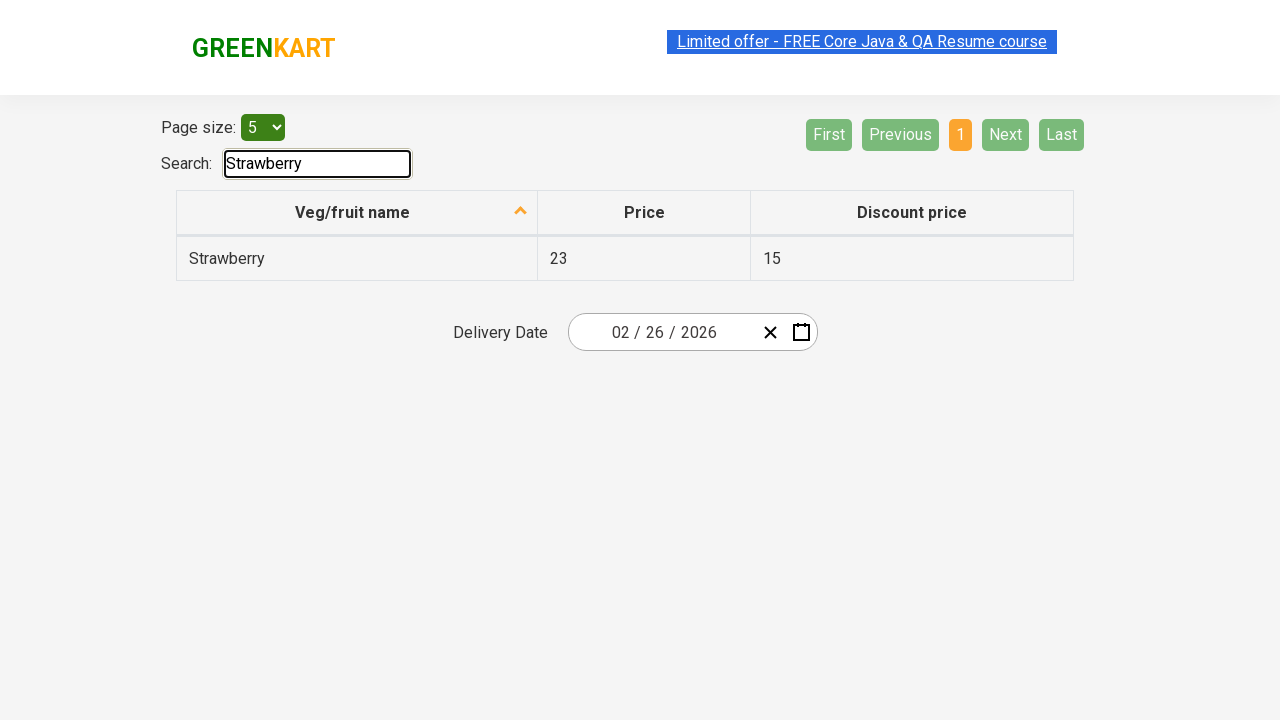

Verified table cell contains 'Strawberry': Strawberry
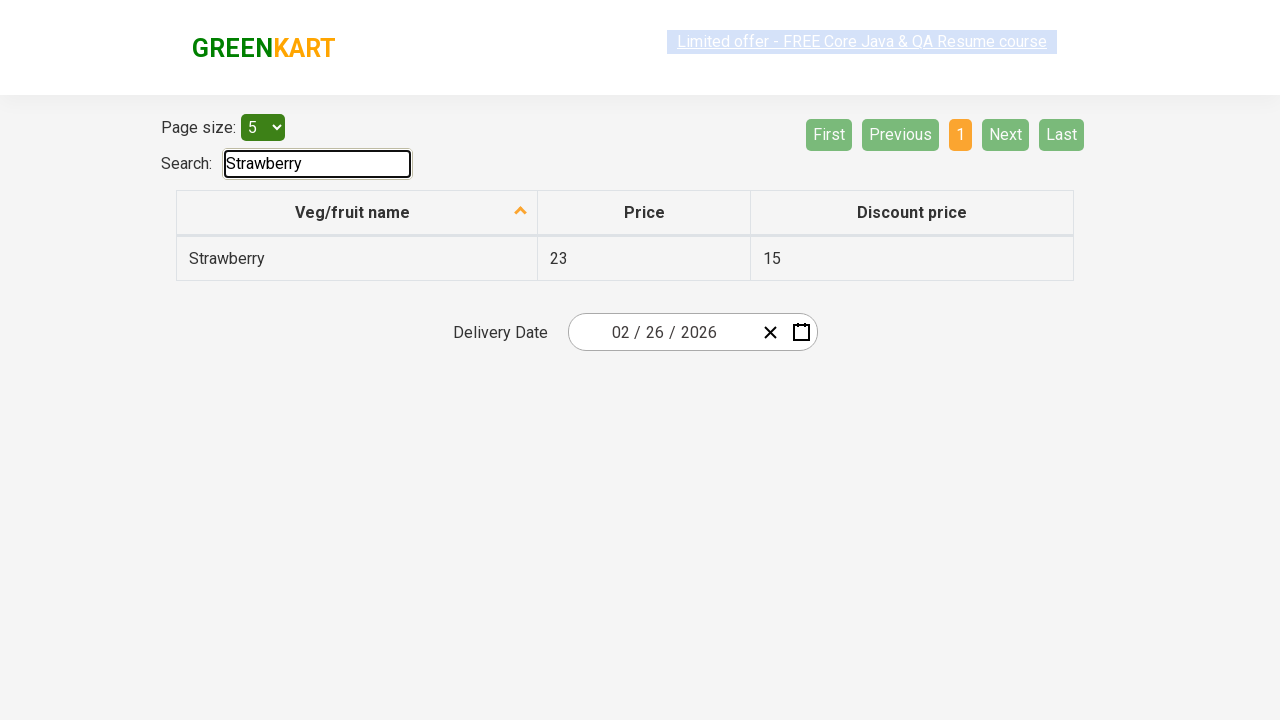

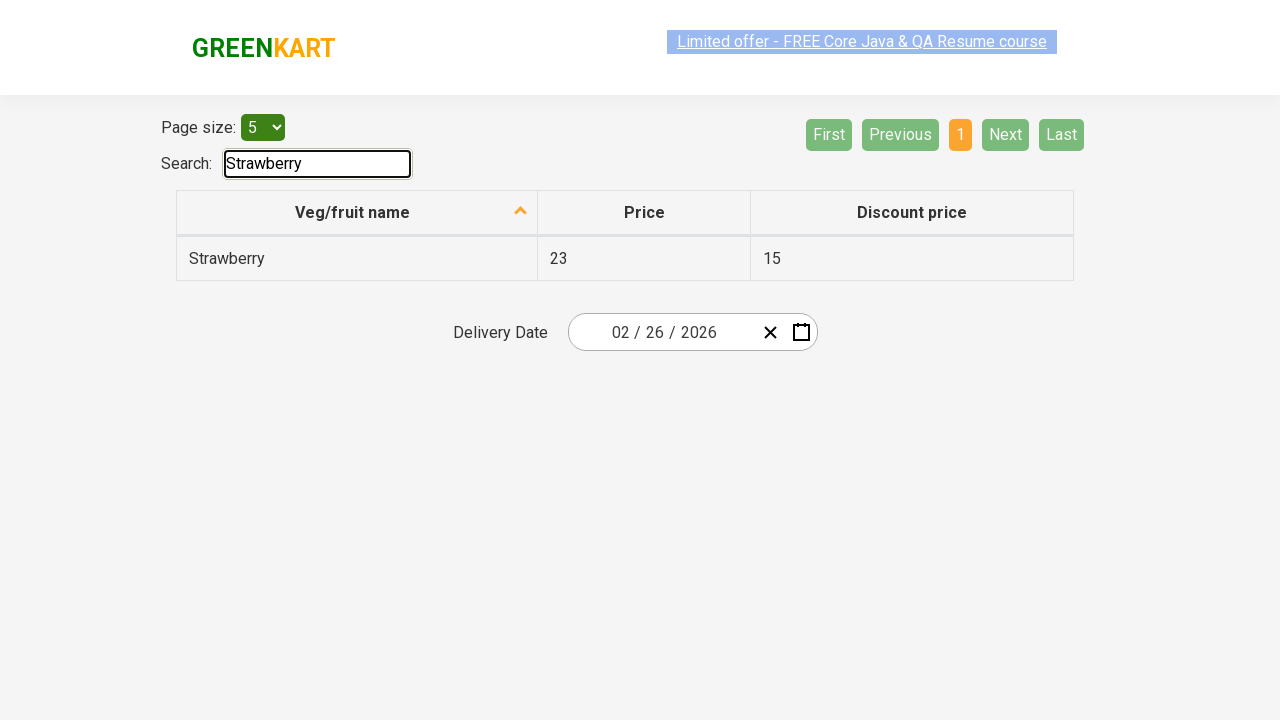